Opens Target.com homepage, maximizes the window, and takes a screenshot

Starting URL: https://www.target.com/

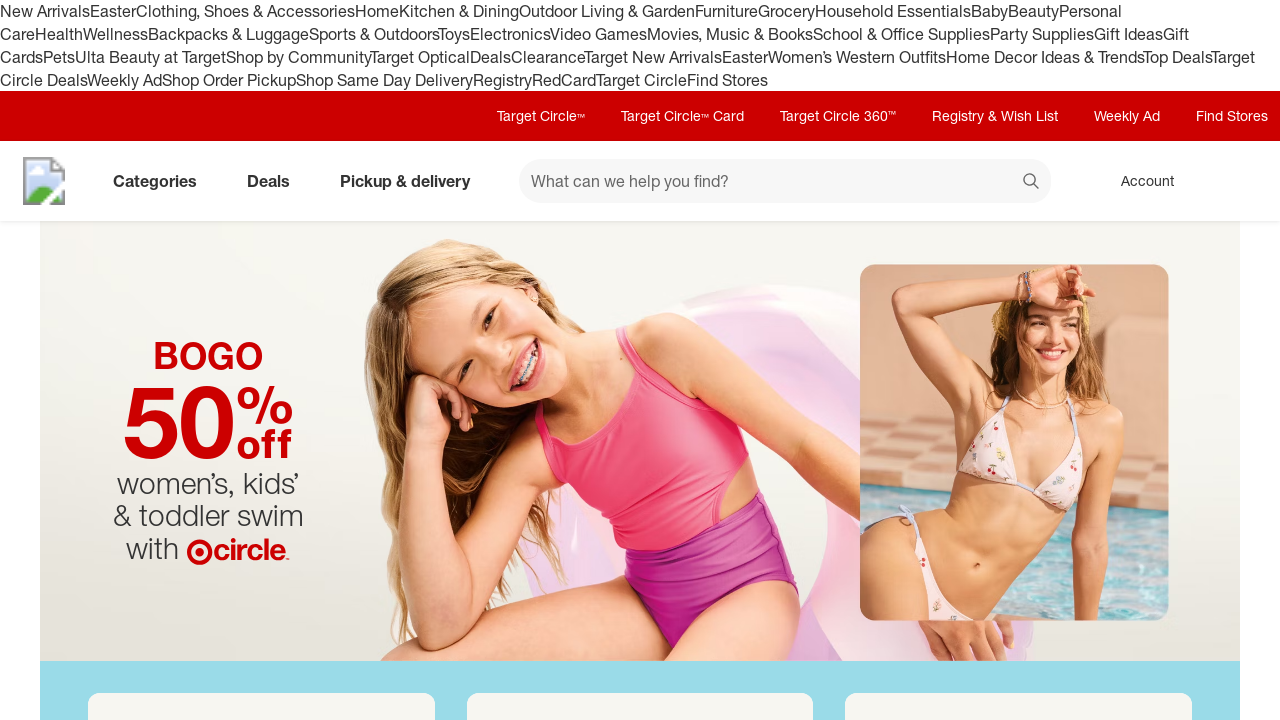

Navigated to Target.com homepage
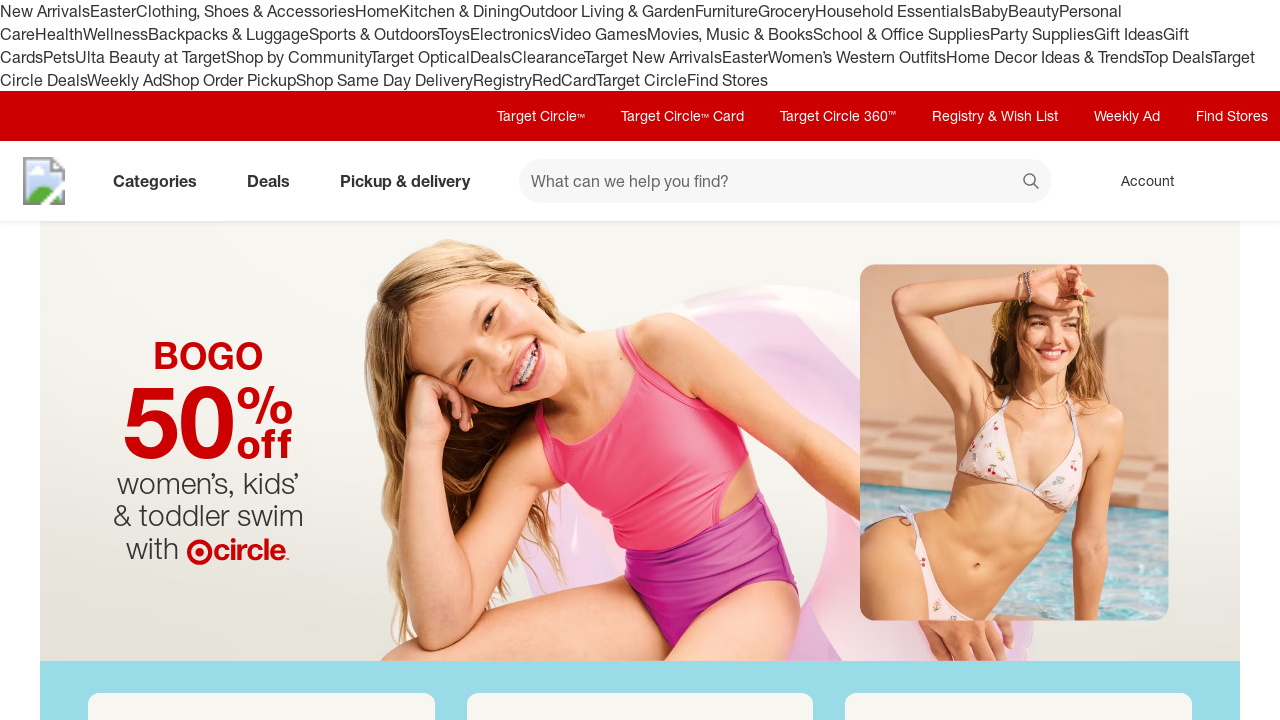

Maximized browser window to 1920x1080
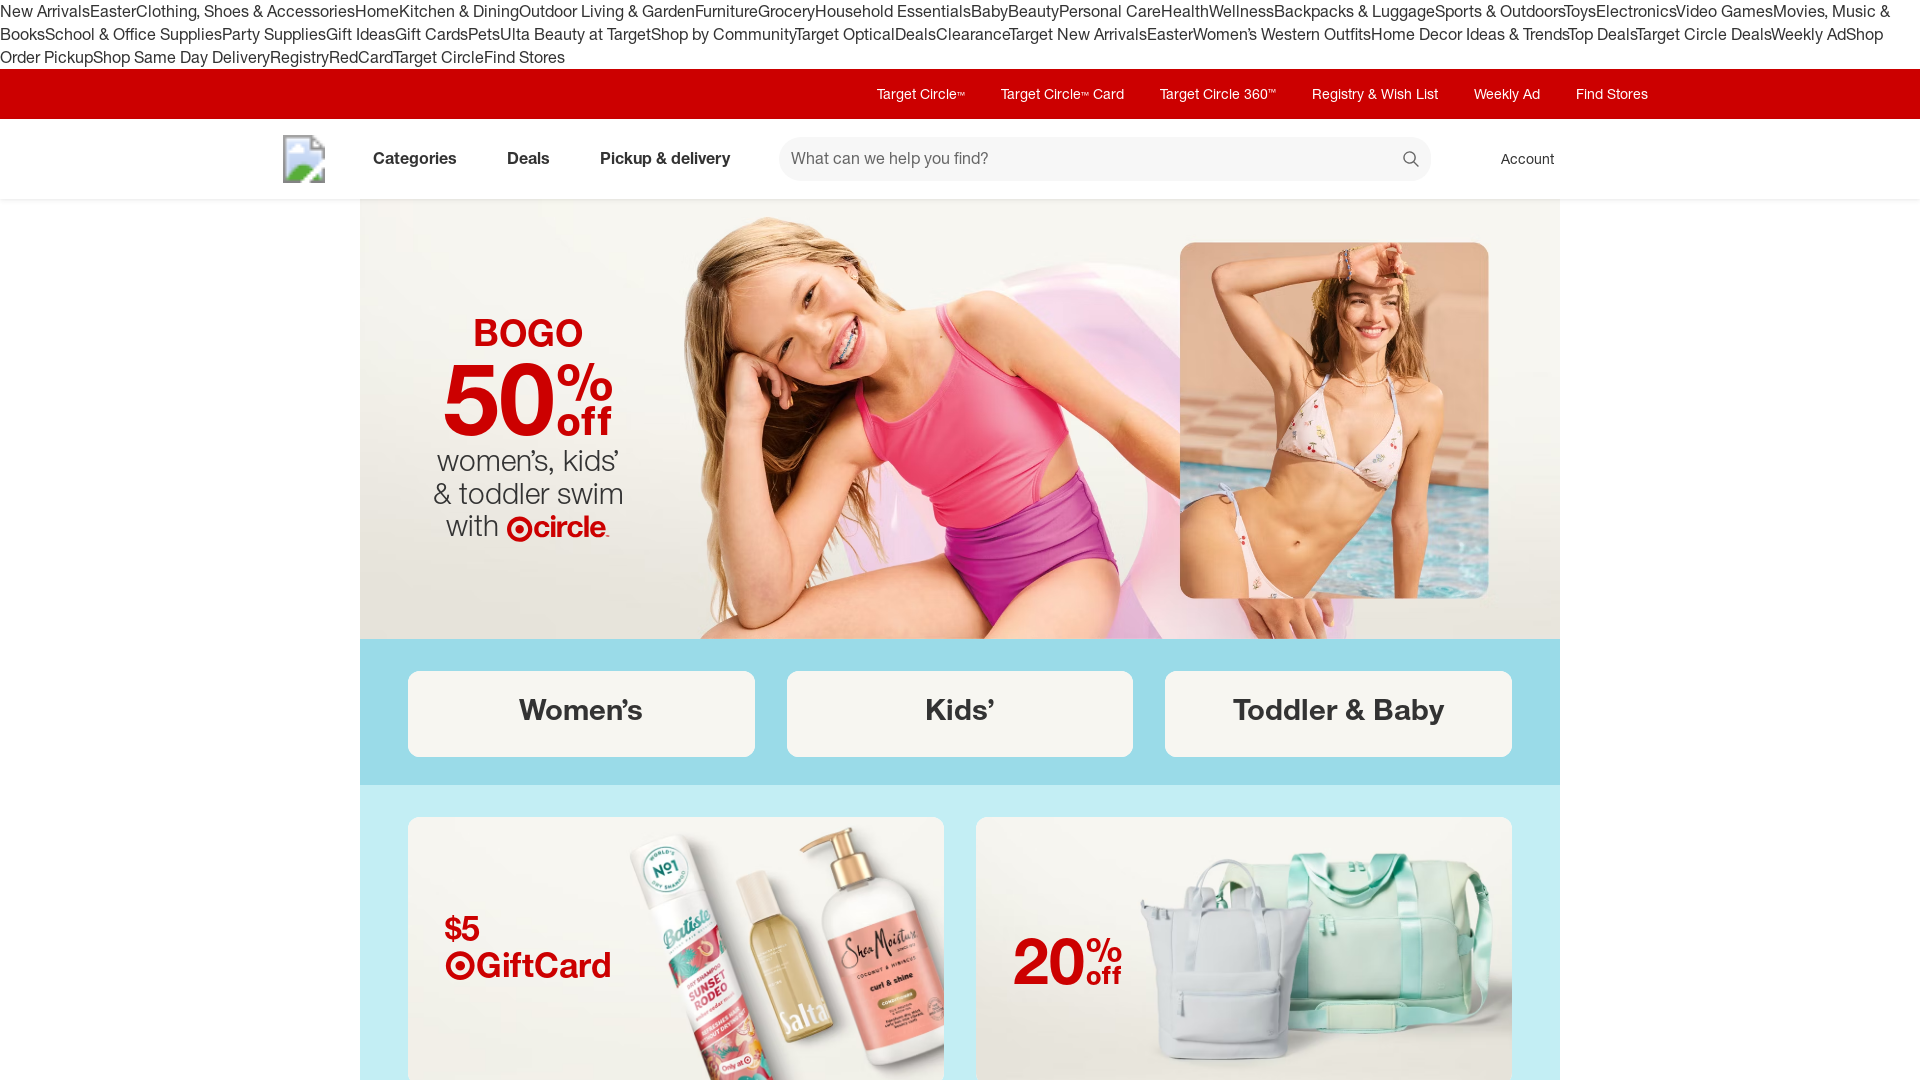

Page fully loaded with no network activity
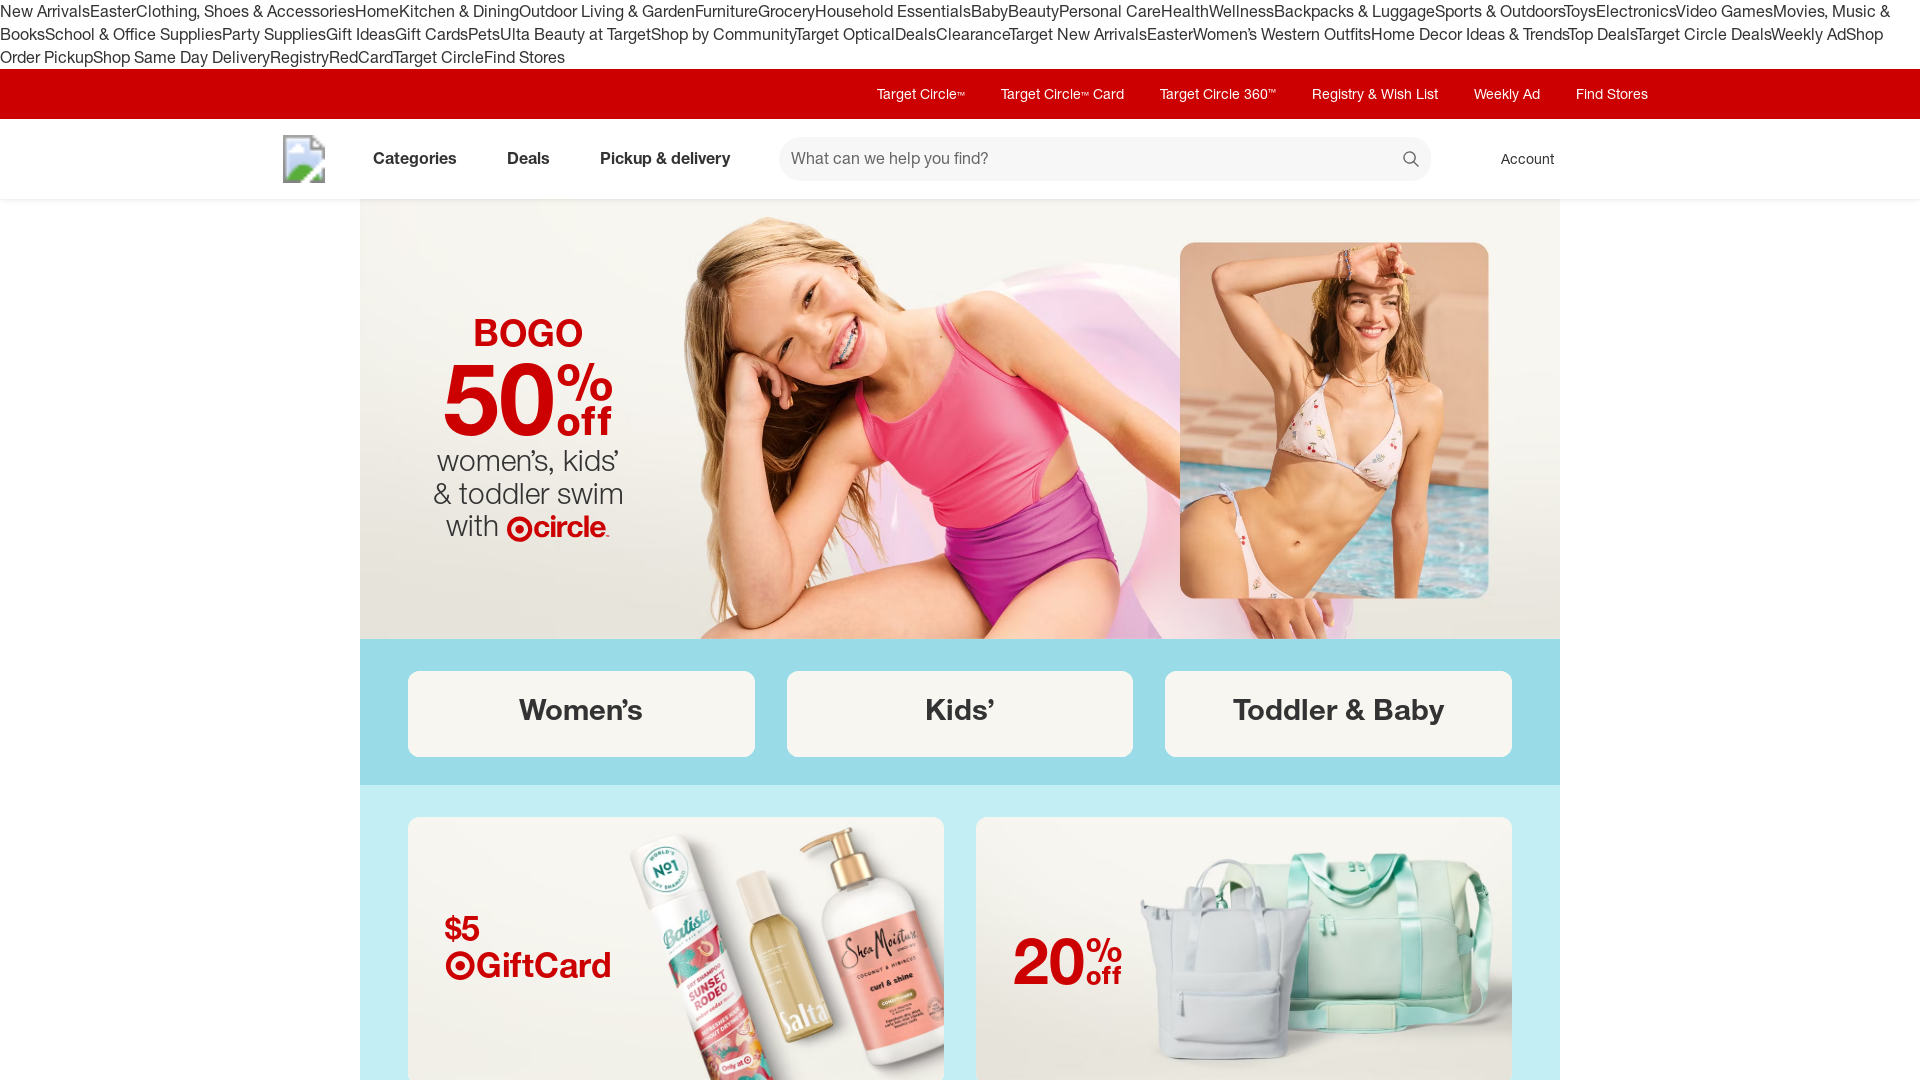

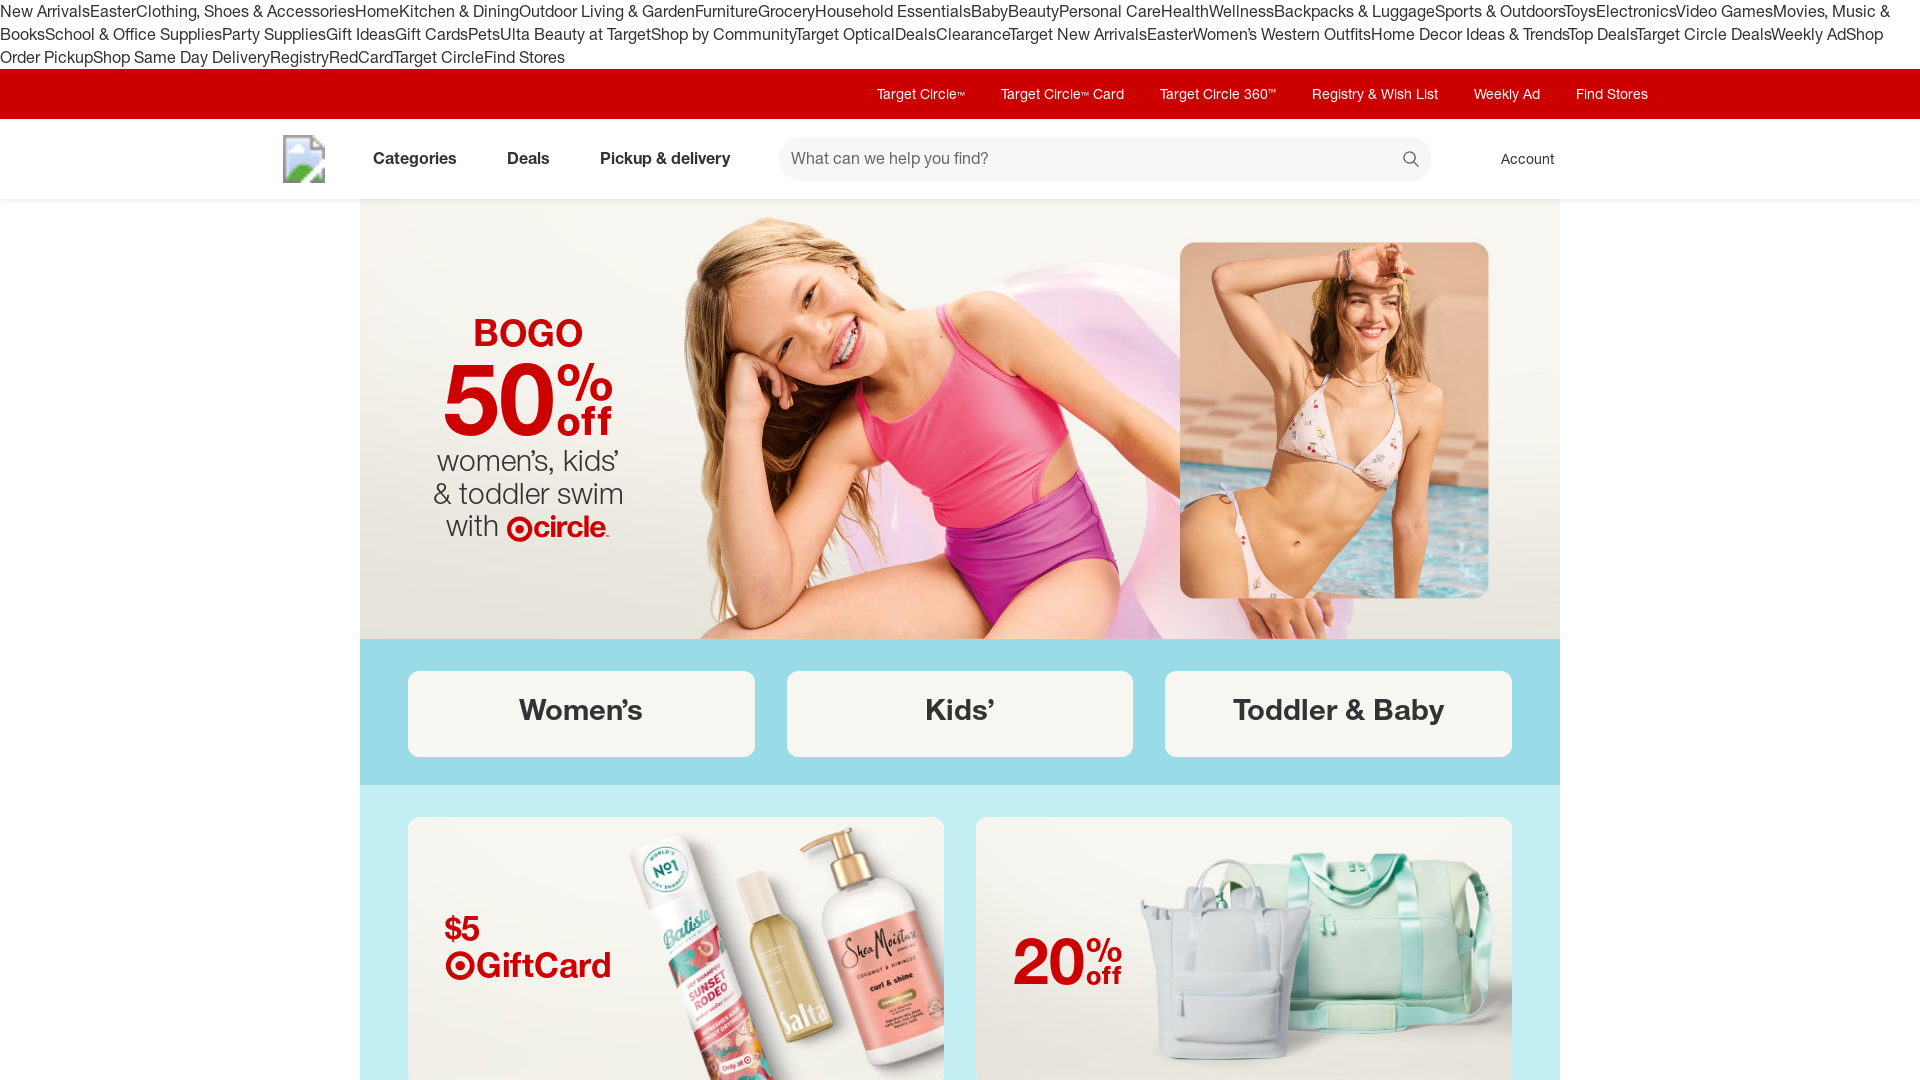